Tests JavaScript alert handling by clicking a button that triggers a simple alert, accepting the alert, and verifying the result message is displayed.

Starting URL: https://training-support.net/webelements/alerts

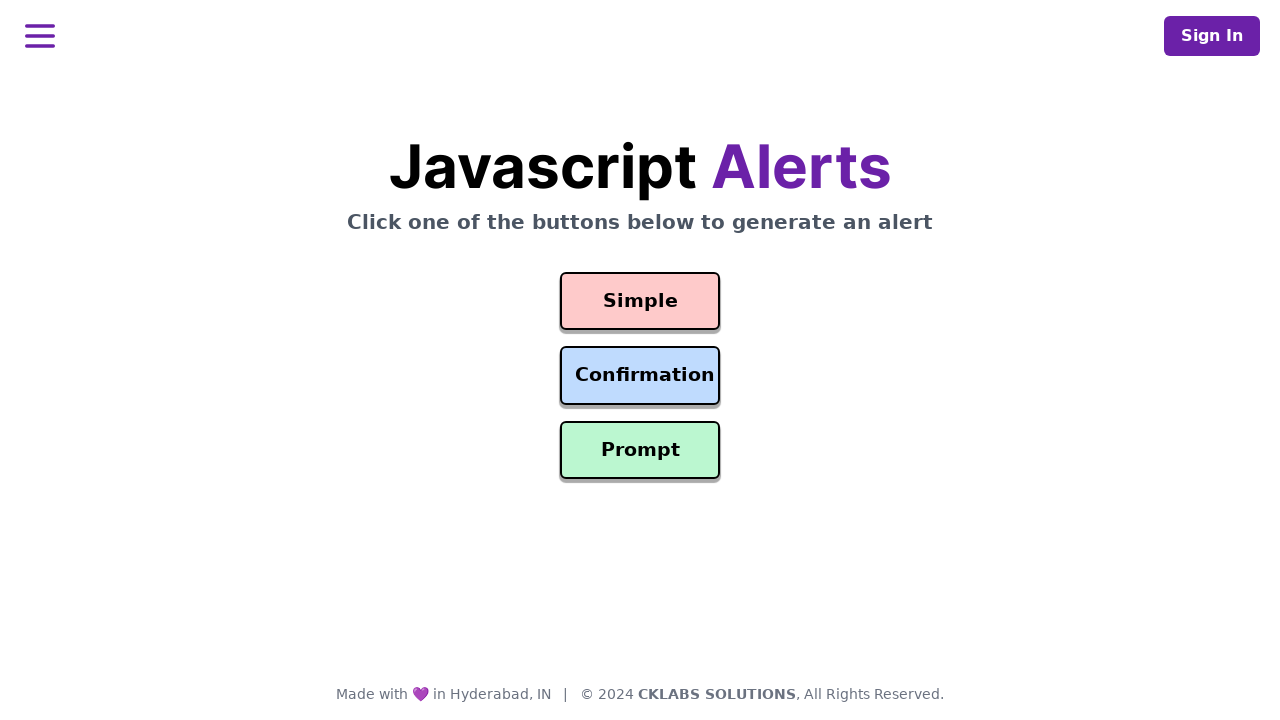

Clicked button to trigger simple alert at (640, 301) on #simple
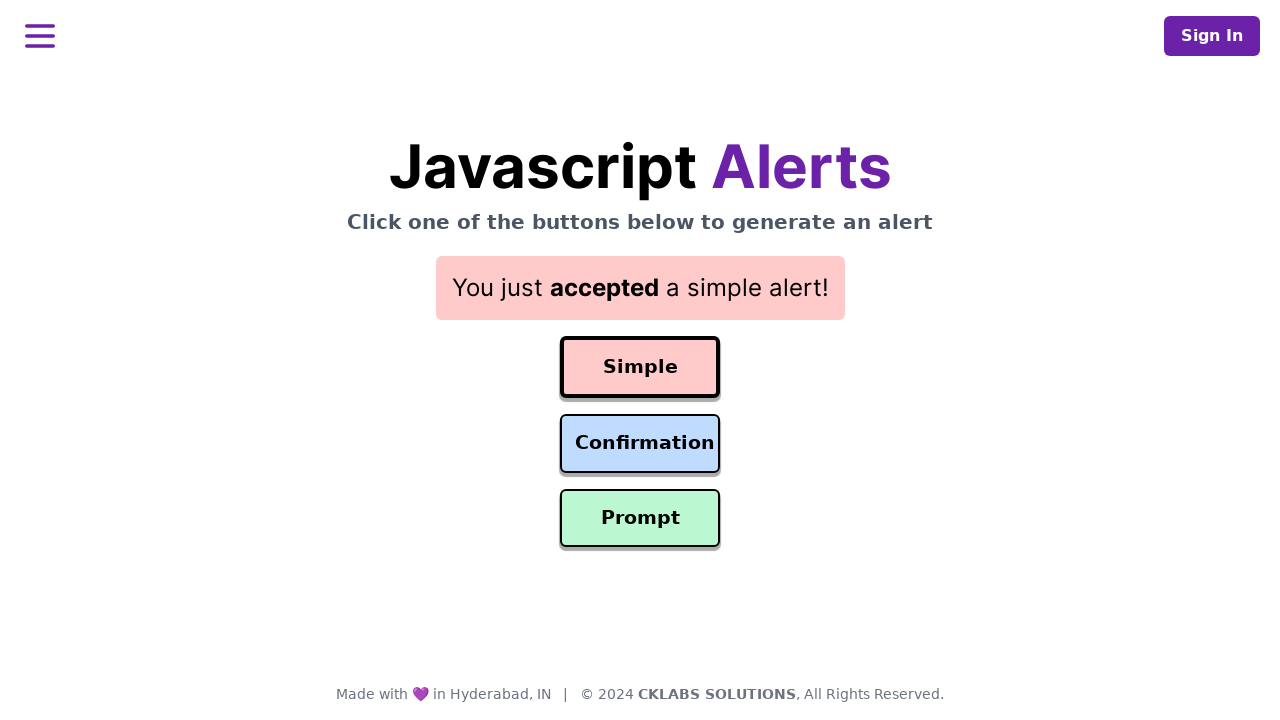

Set up dialog handler to accept alerts
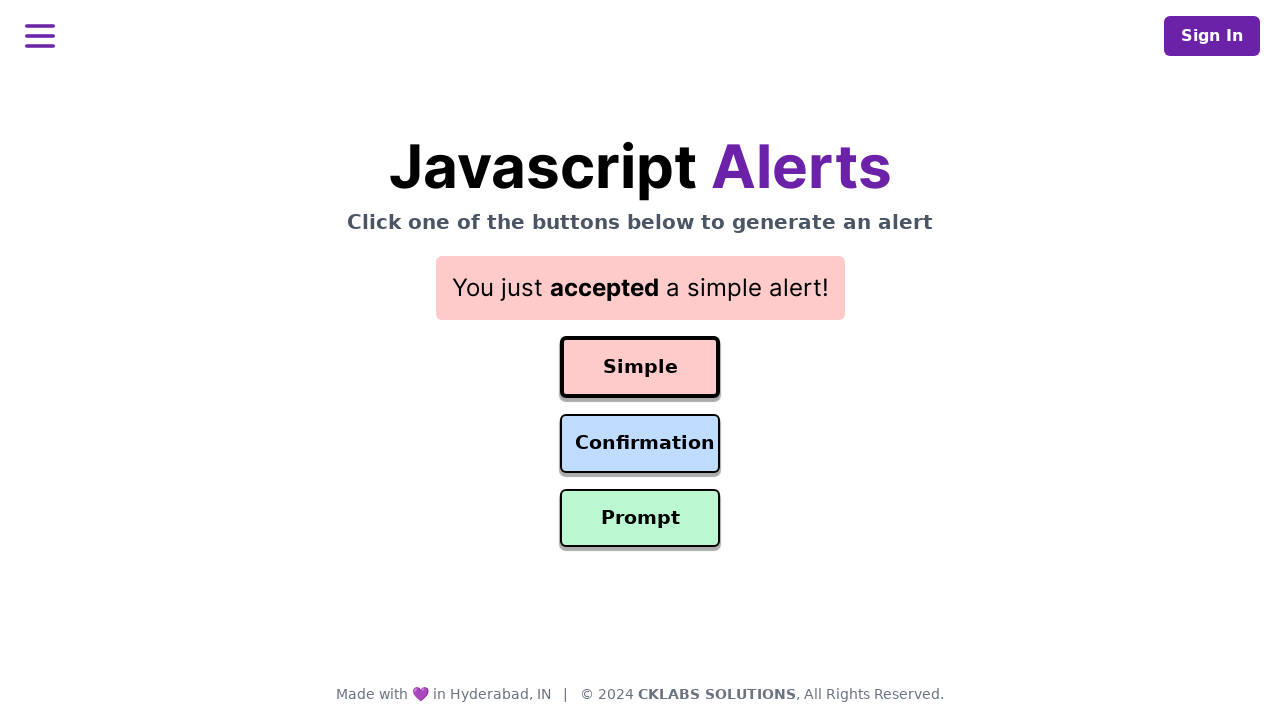

Result element appeared after alert was dismissed
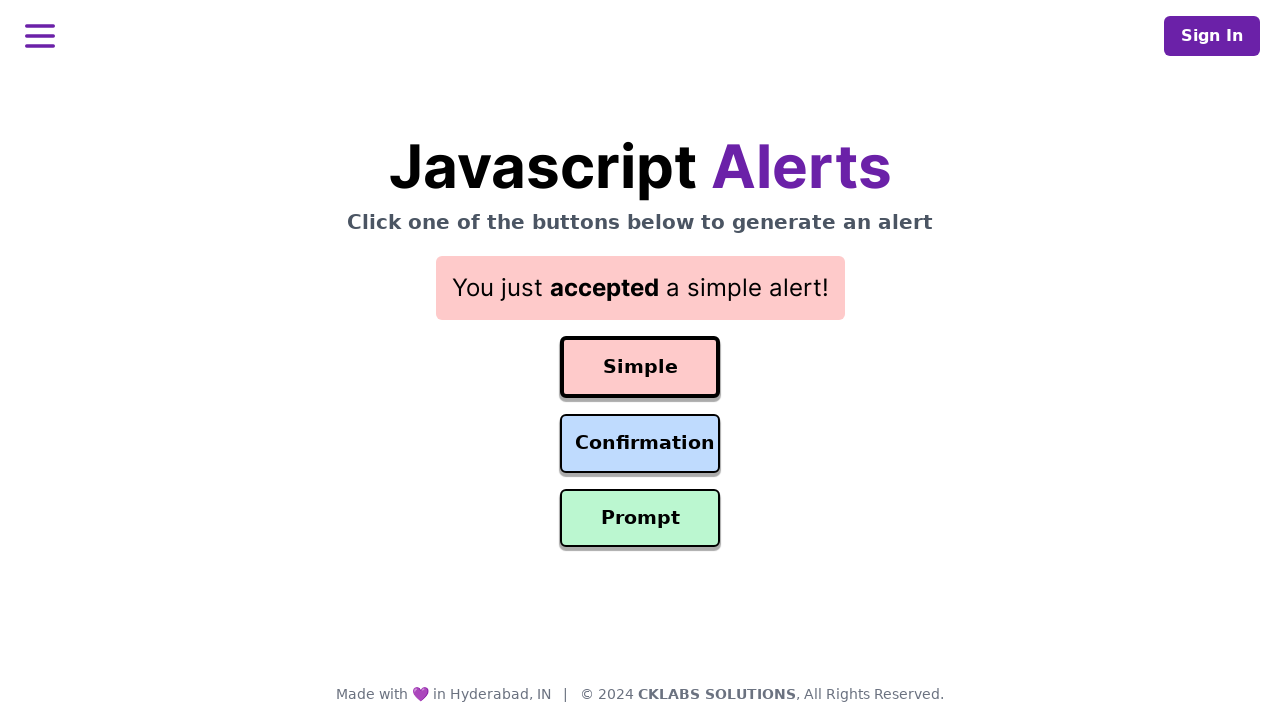

Registered dialog handler function
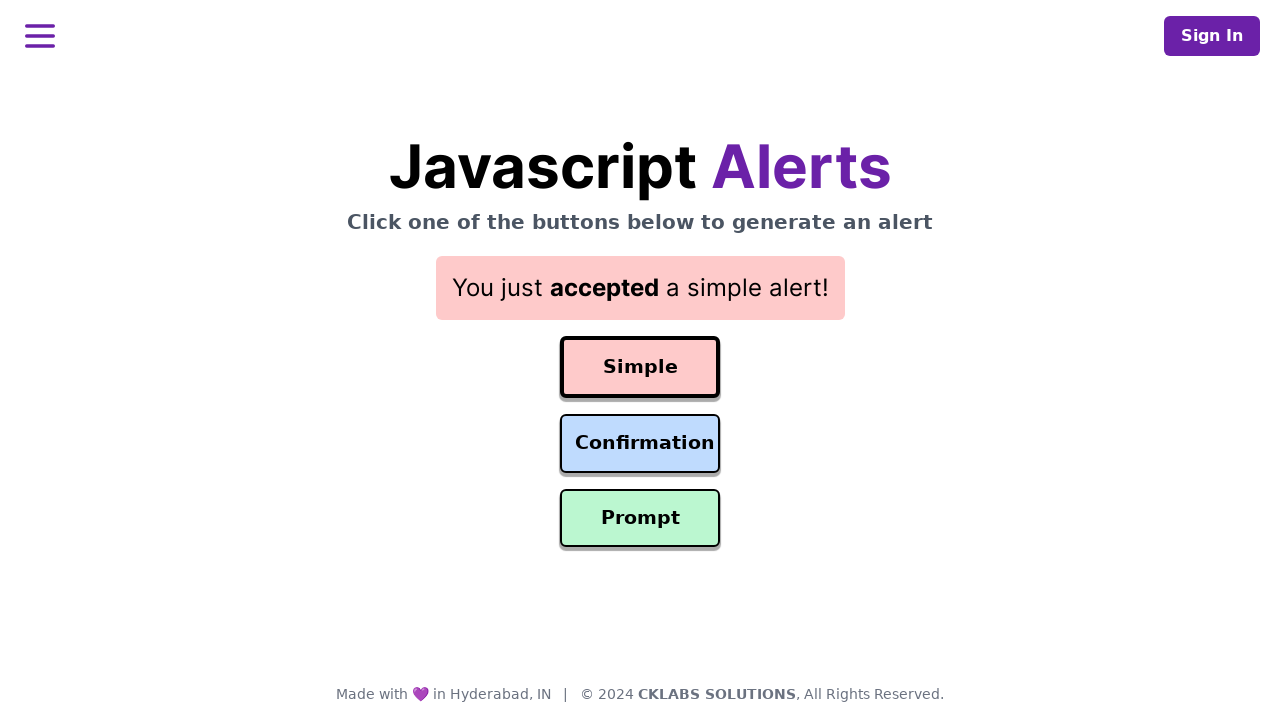

Clicked button to trigger simple alert with handler ready at (640, 367) on #simple
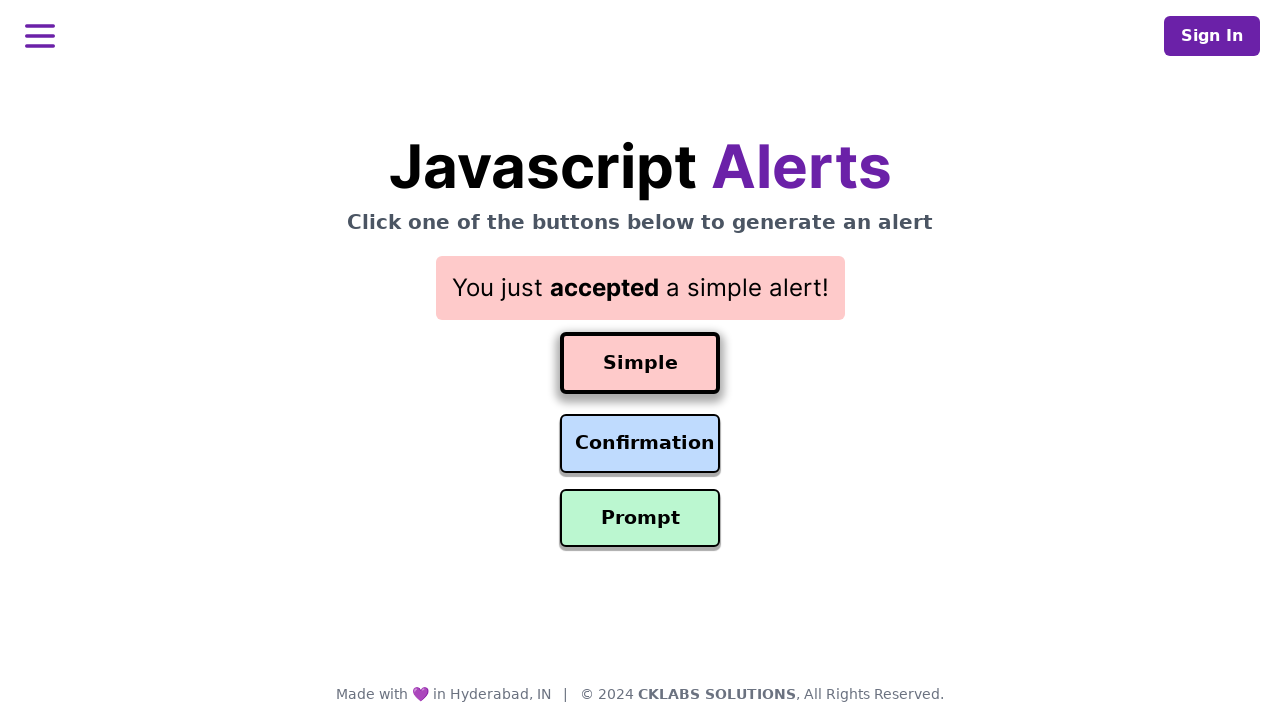

Result message verified after alert handling
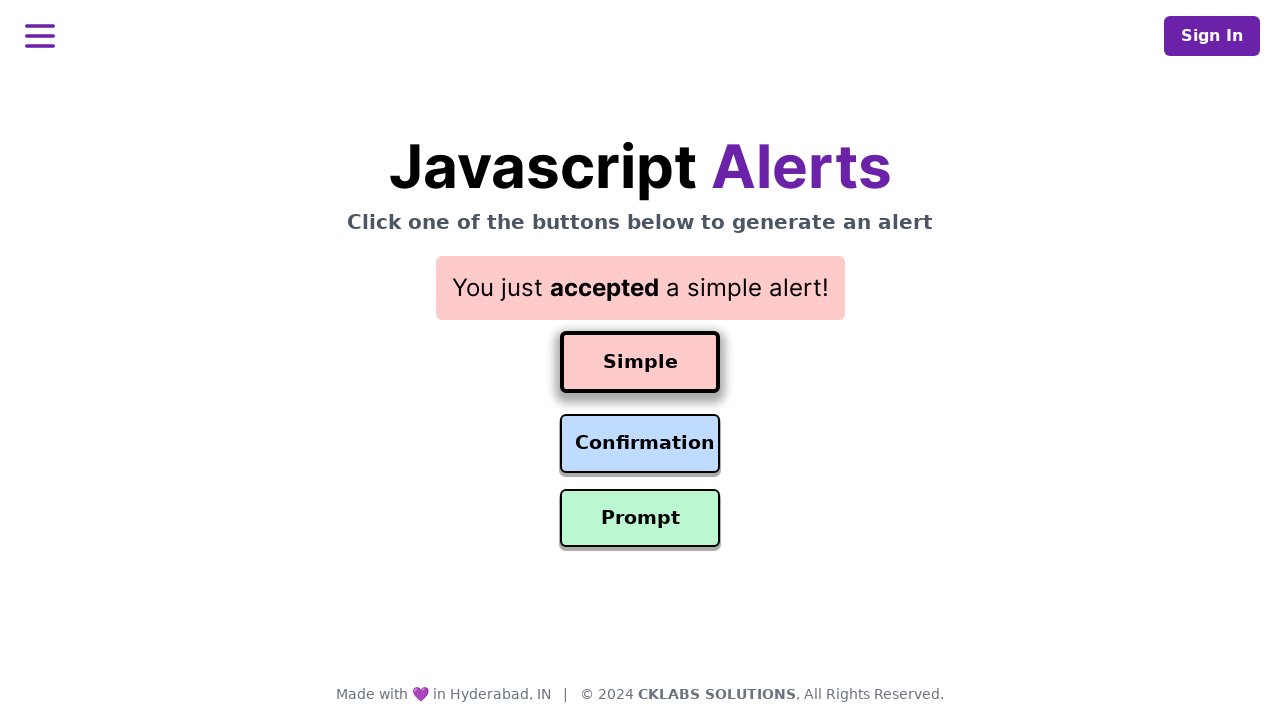

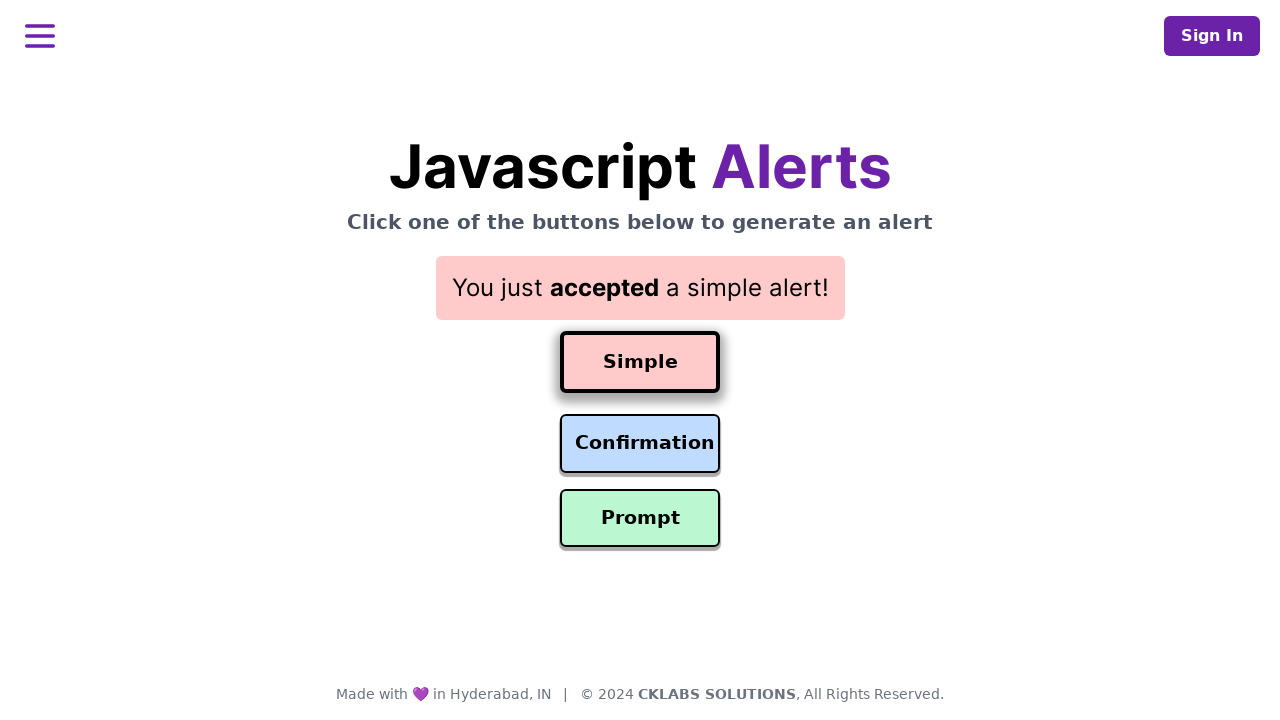